Tests drag and drop functionality by dragging an image element into a target box element.

Starting URL: https://formy-project.herokuapp.com/dragdrop

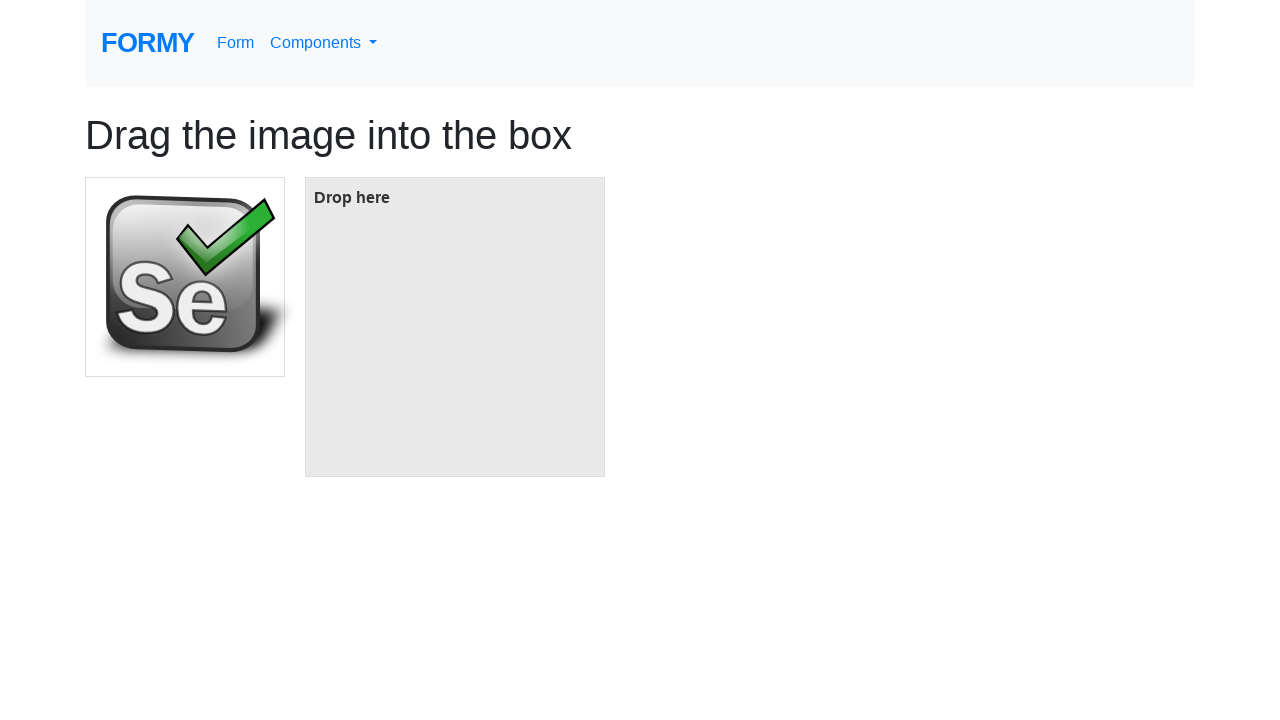

Dragged image element into target box at (455, 327)
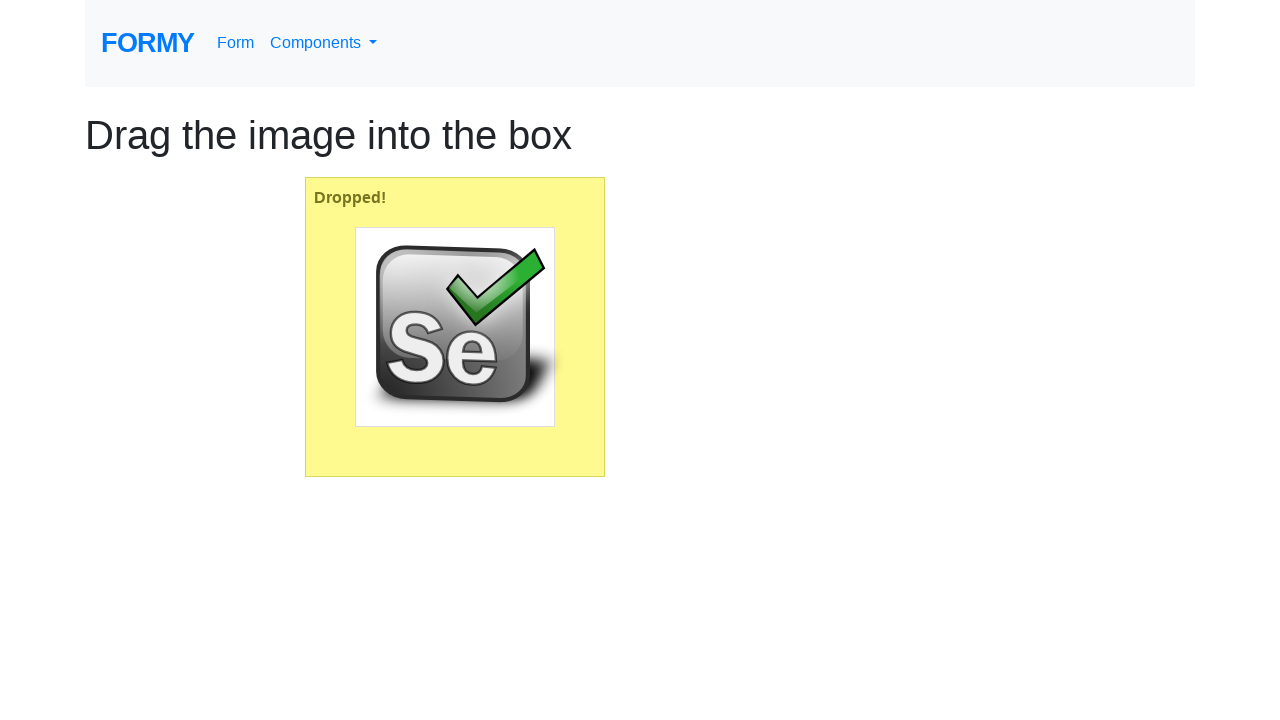

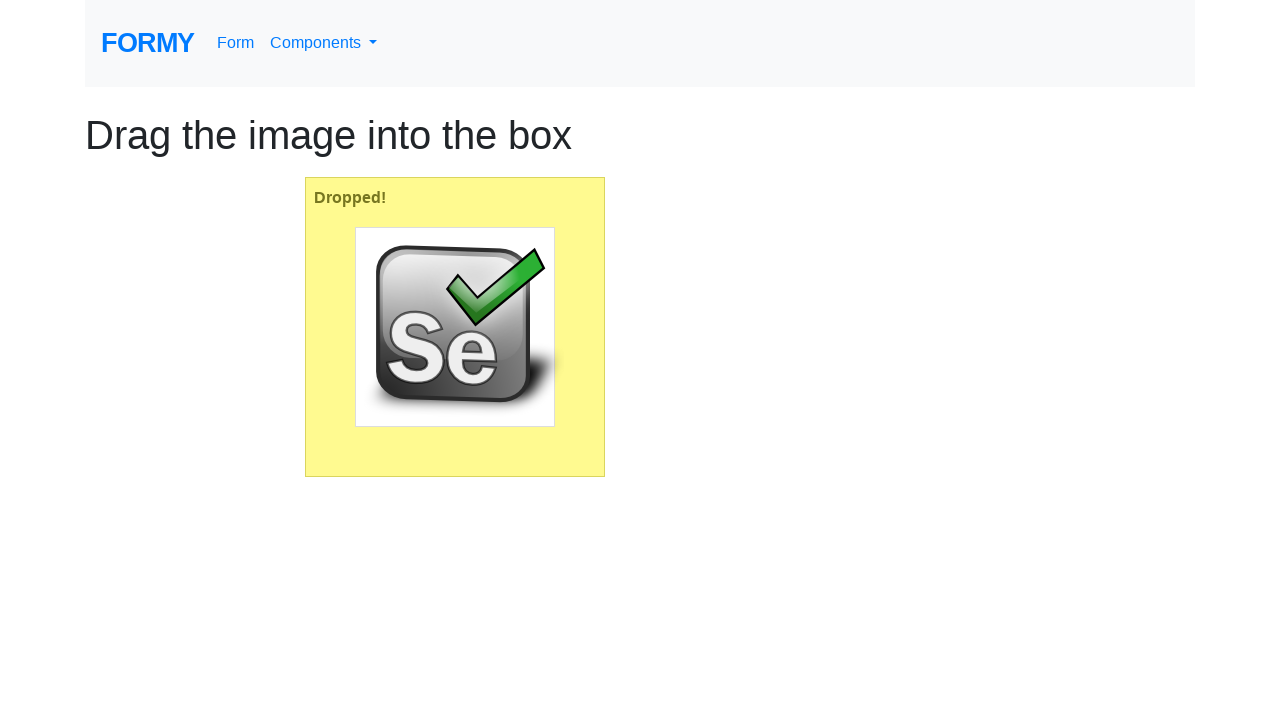